Tests the forgot password functionality by clicking on the "Forgot your password" link and verifying that the "Reset Password" page is displayed correctly.

Starting URL: https://opensource-demo.orangehrmlive.com/

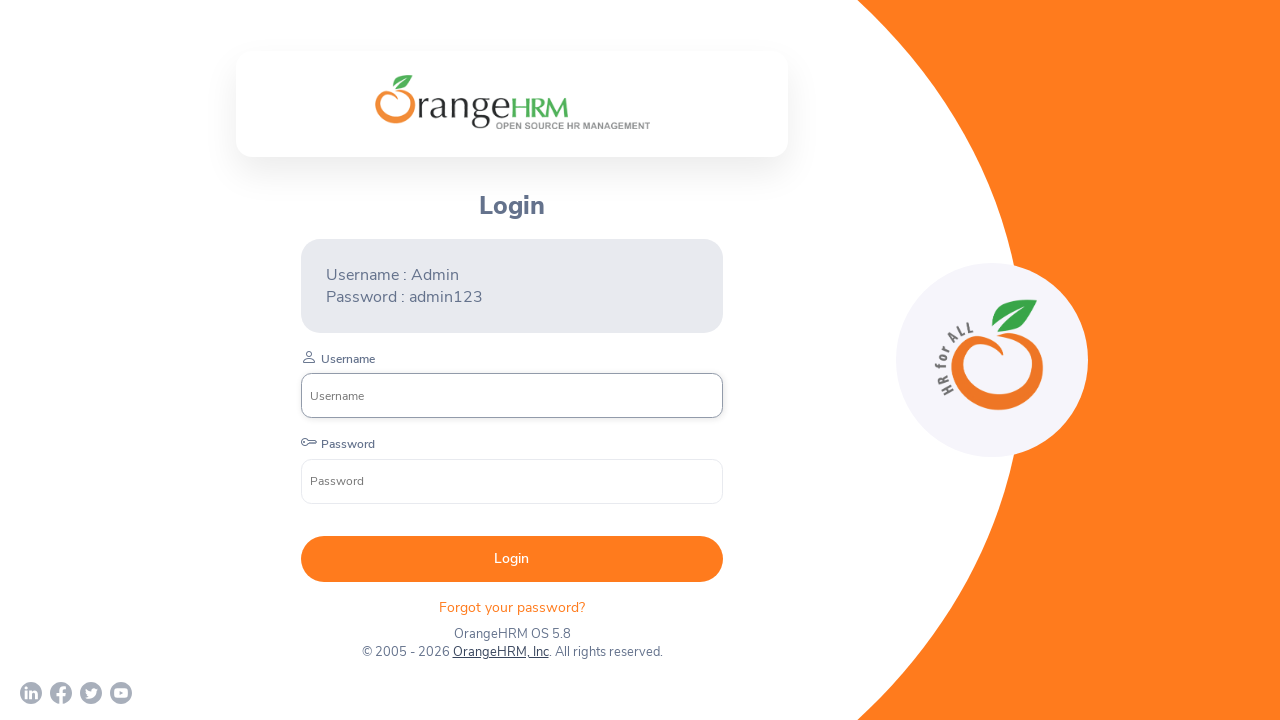

Clicked on 'Forgot your password' link at (512, 607) on xpath=//div[contains(@class,'orangehrm-login-forgot')]/p[1]
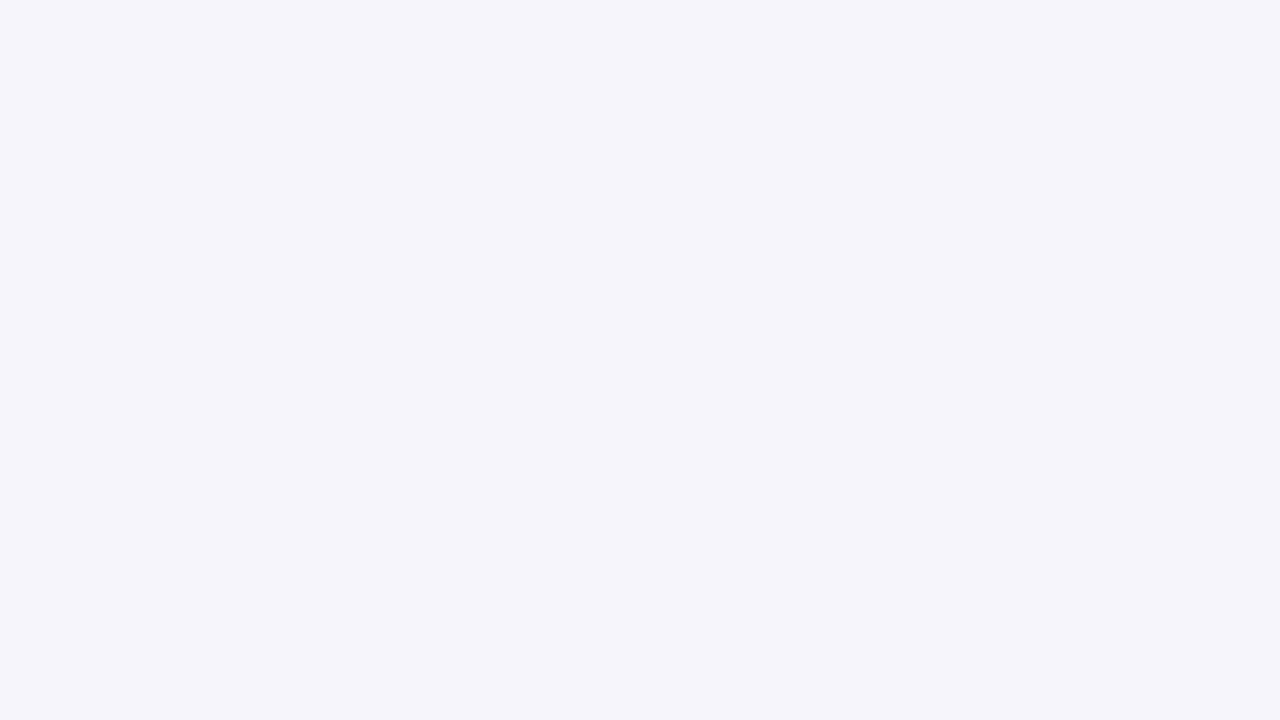

Reset Password page heading element is visible
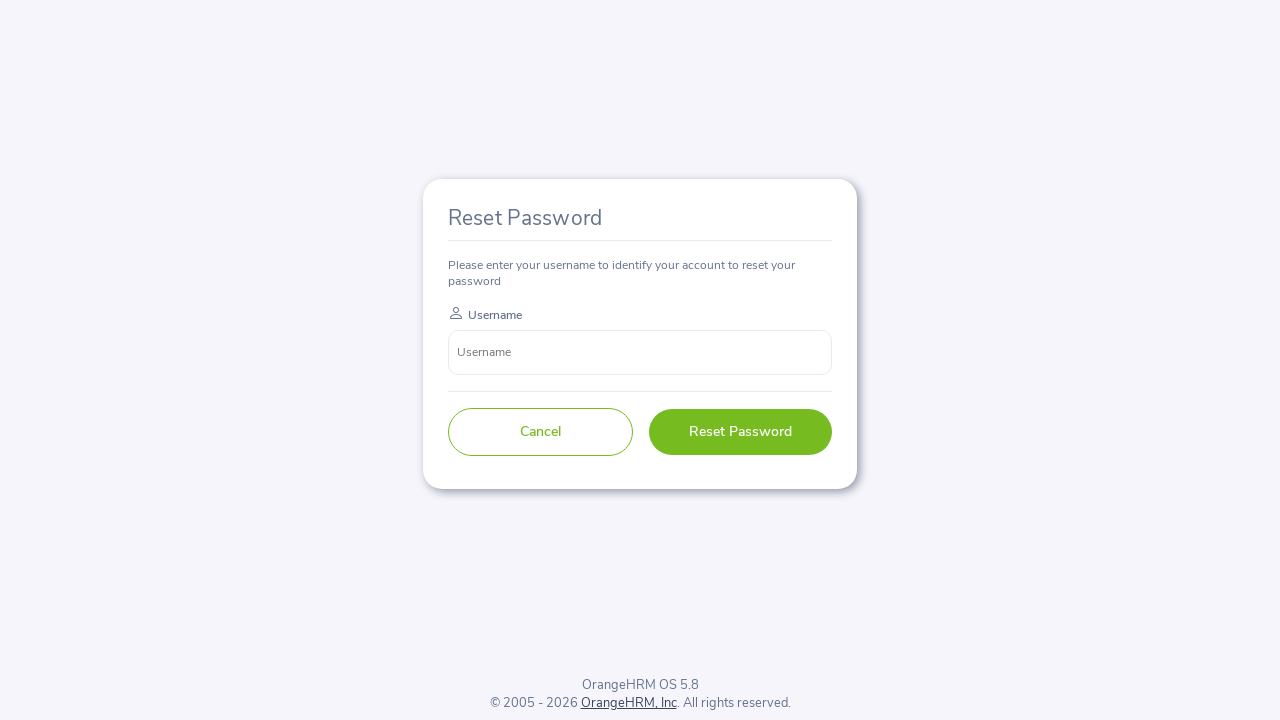

Retrieved Reset Password heading text: 'Reset Password'
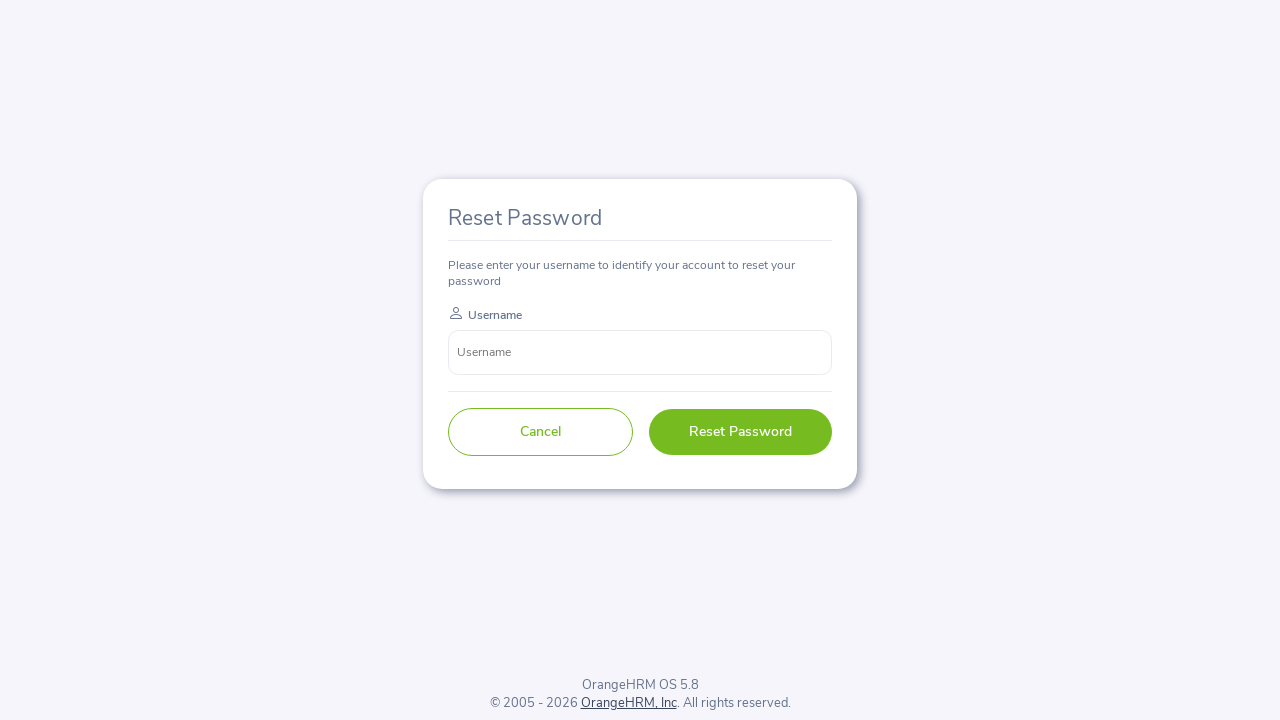

Verified heading text equals 'Reset Password'
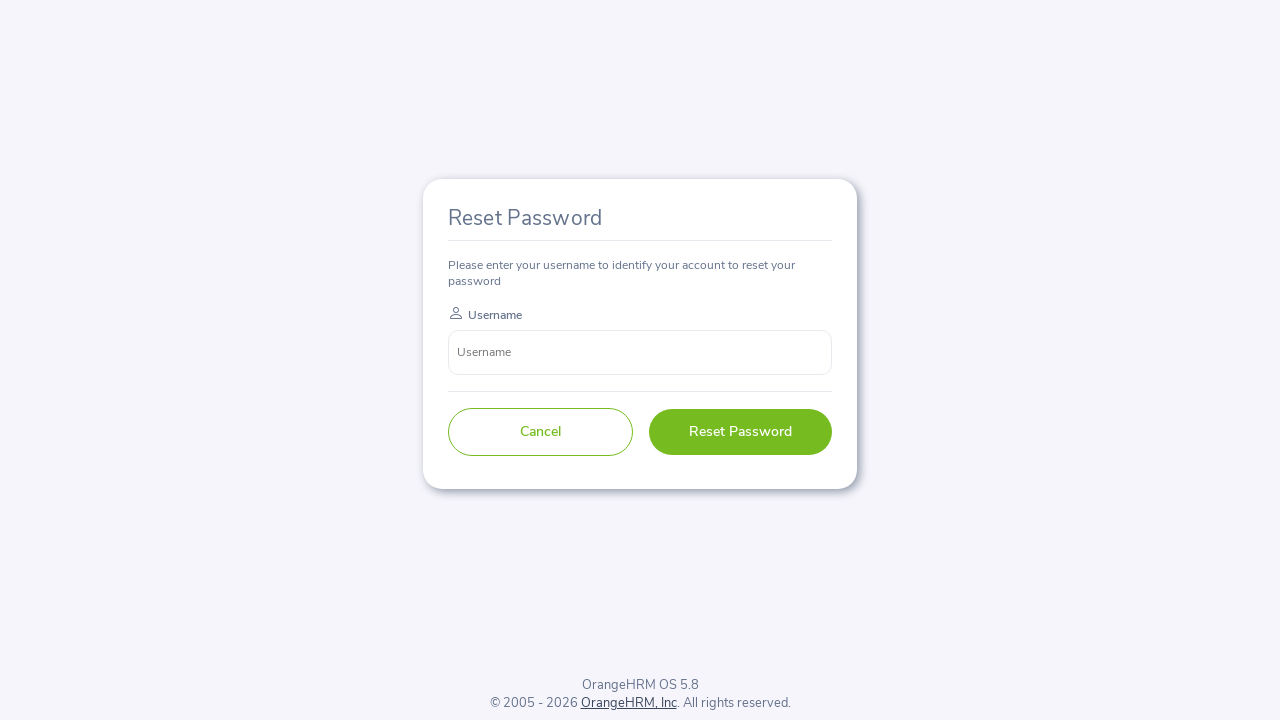

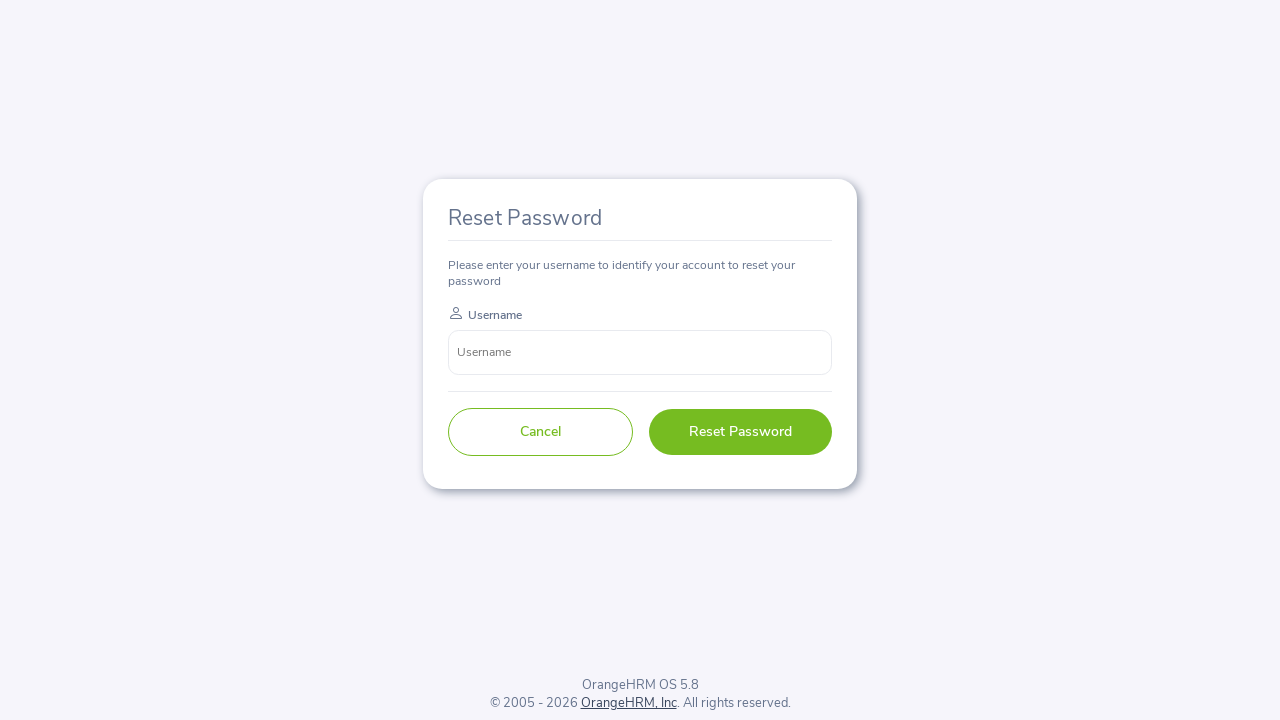